Tests unmarking items as complete by unchecking their checkboxes

Starting URL: https://demo.playwright.dev/todomvc

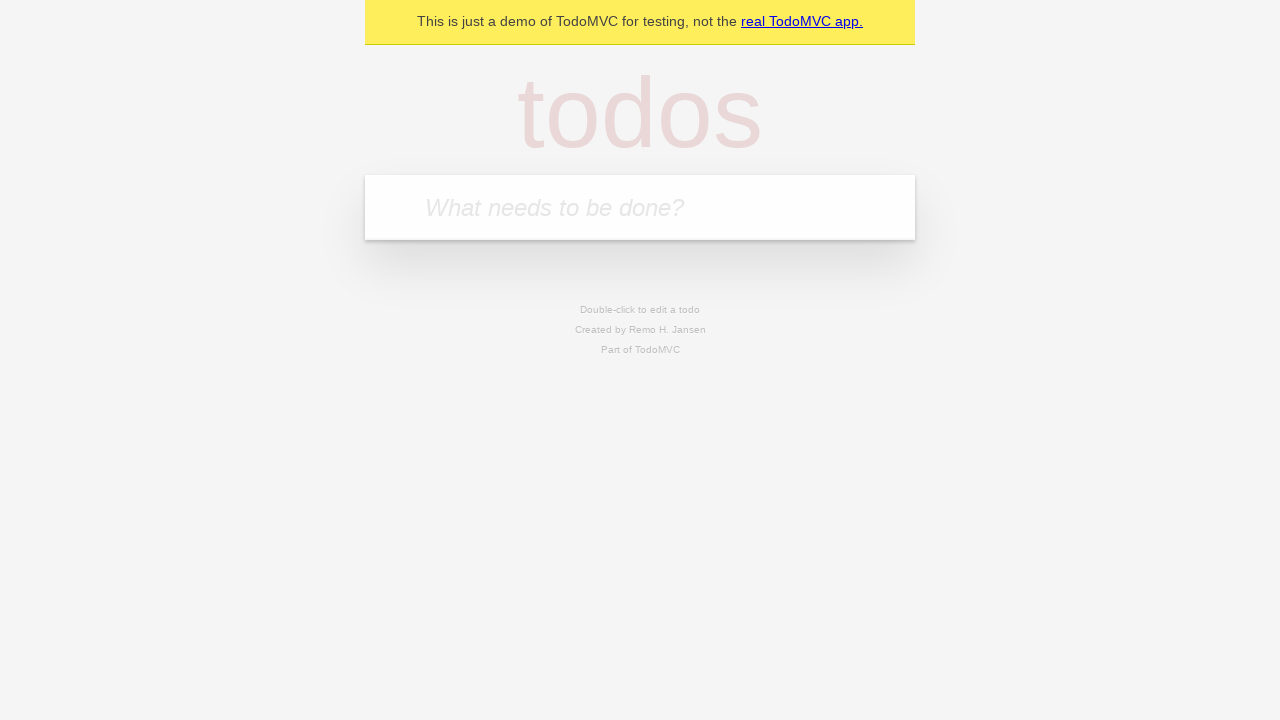

Filled todo input with 'buy some cheese' on internal:attr=[placeholder="What needs to be done?"i]
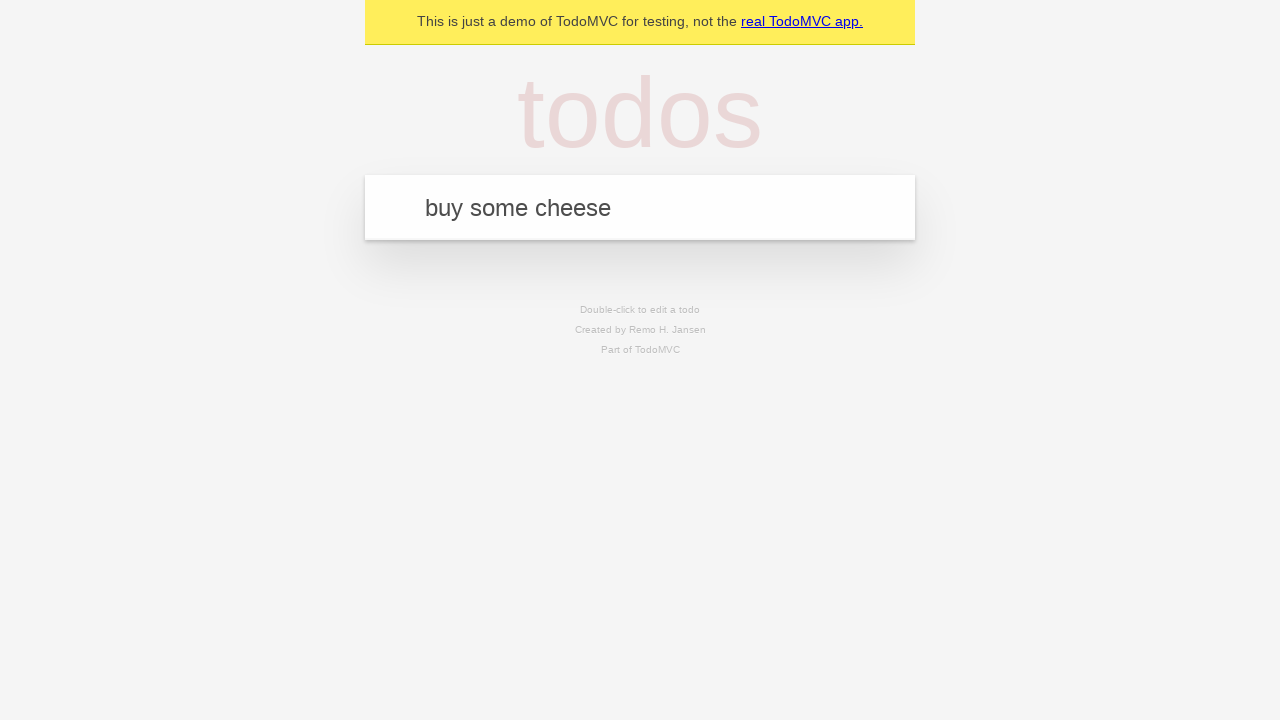

Pressed Enter to create first todo item on internal:attr=[placeholder="What needs to be done?"i]
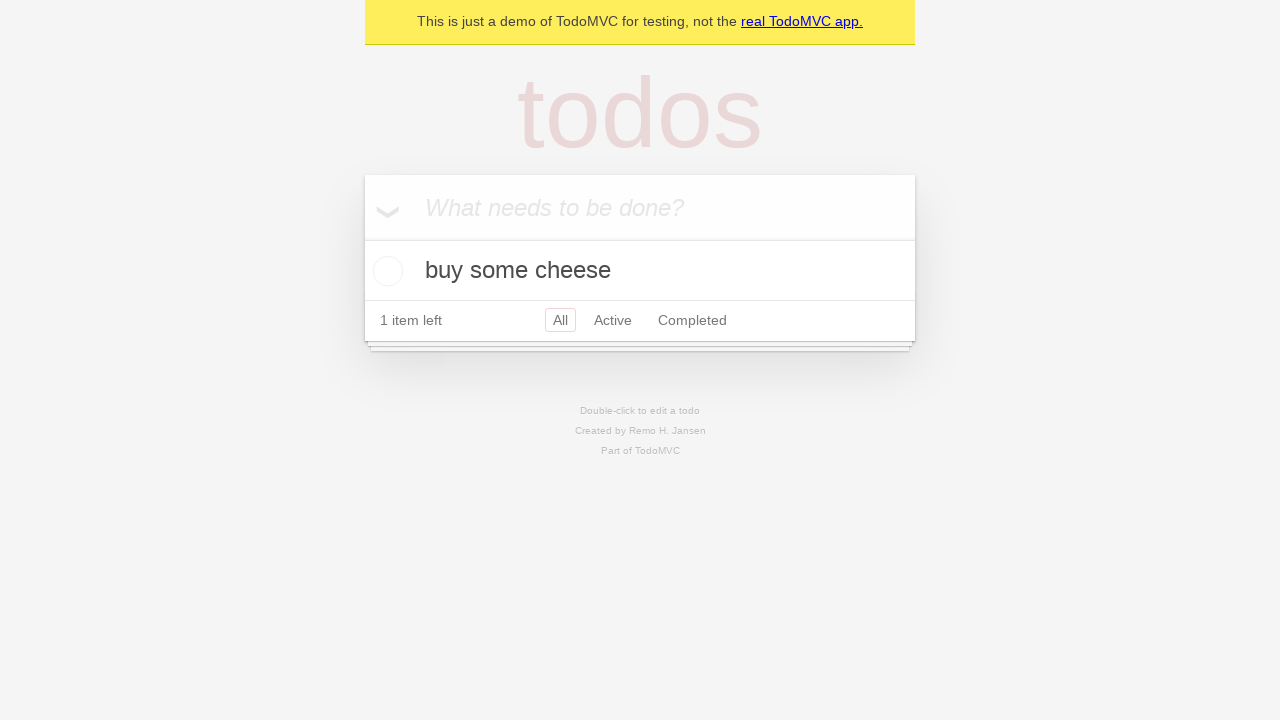

Filled todo input with 'feed the cat' on internal:attr=[placeholder="What needs to be done?"i]
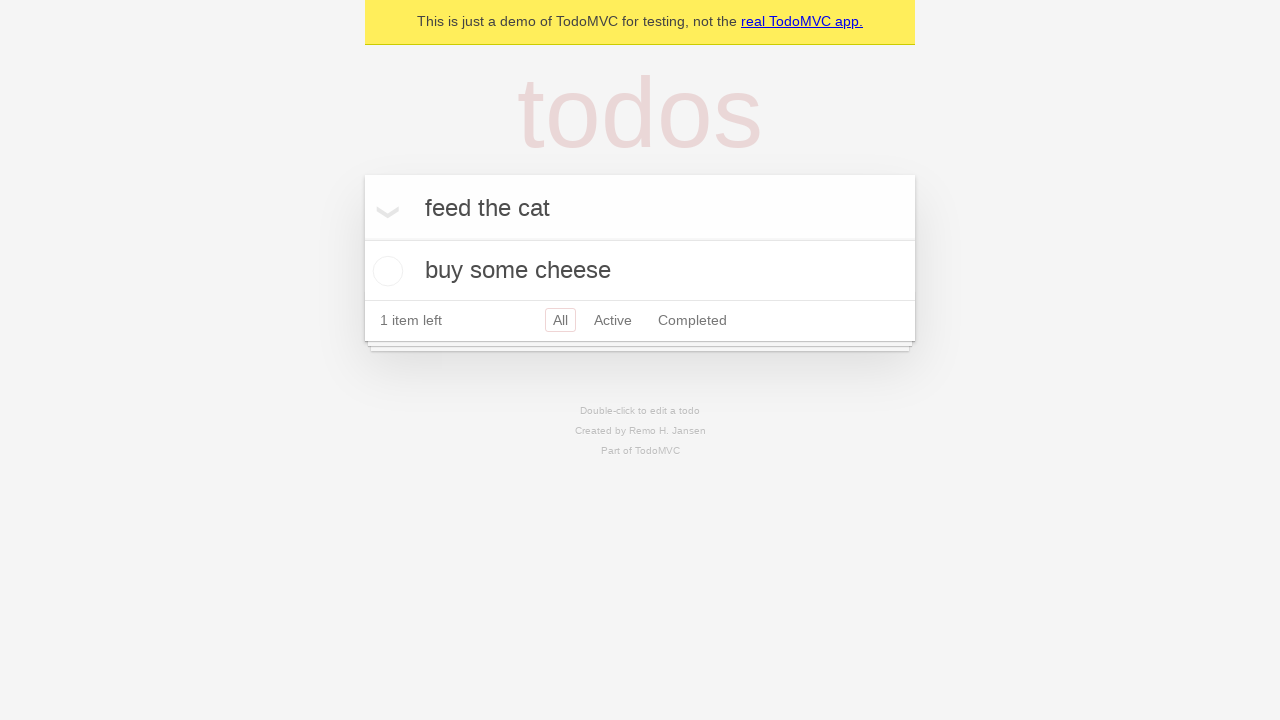

Pressed Enter to create second todo item on internal:attr=[placeholder="What needs to be done?"i]
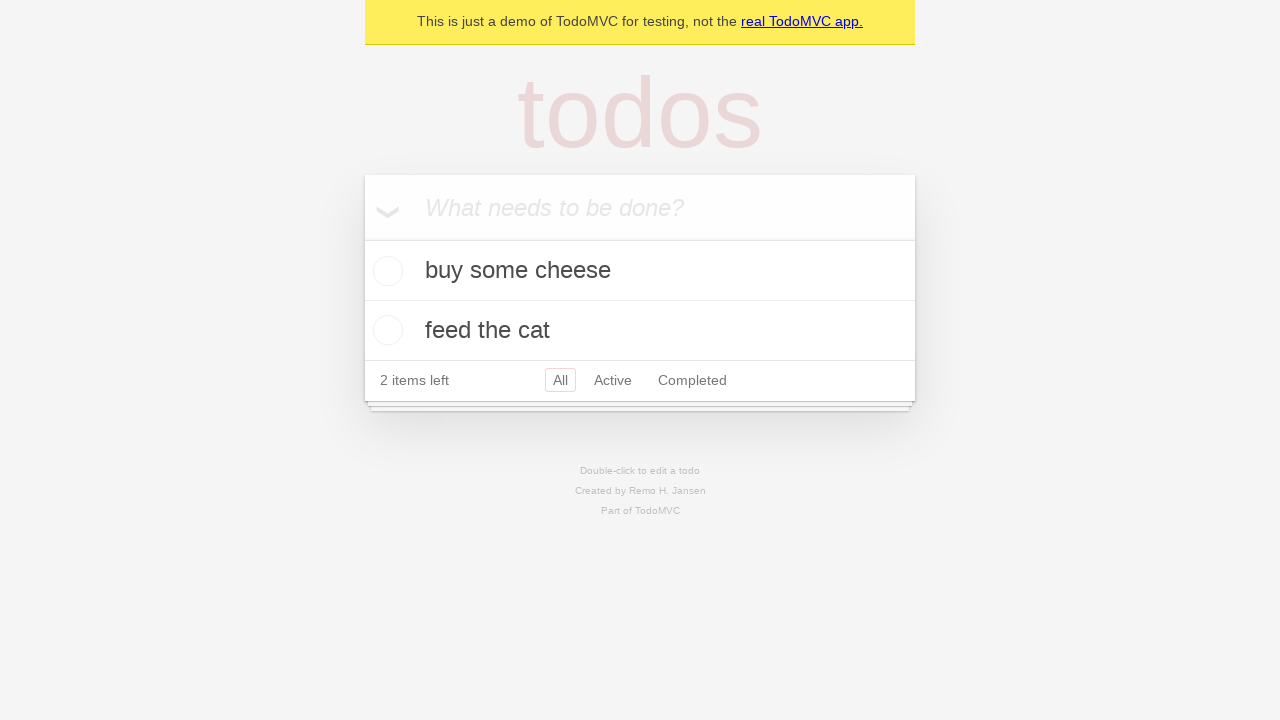

Checked the first todo item checkbox at (385, 271) on internal:testid=[data-testid="todo-item"s] >> nth=0 >> internal:role=checkbox
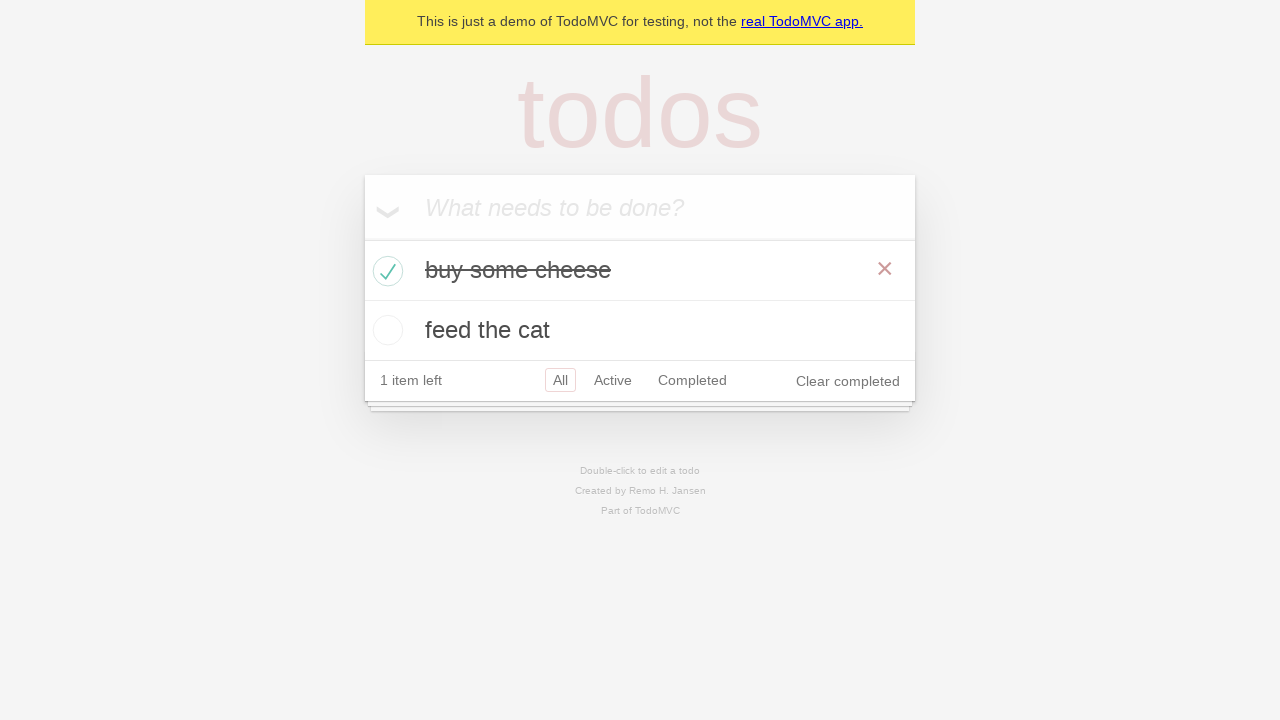

Unchecked the first todo item checkbox to mark it as incomplete at (385, 271) on internal:testid=[data-testid="todo-item"s] >> nth=0 >> internal:role=checkbox
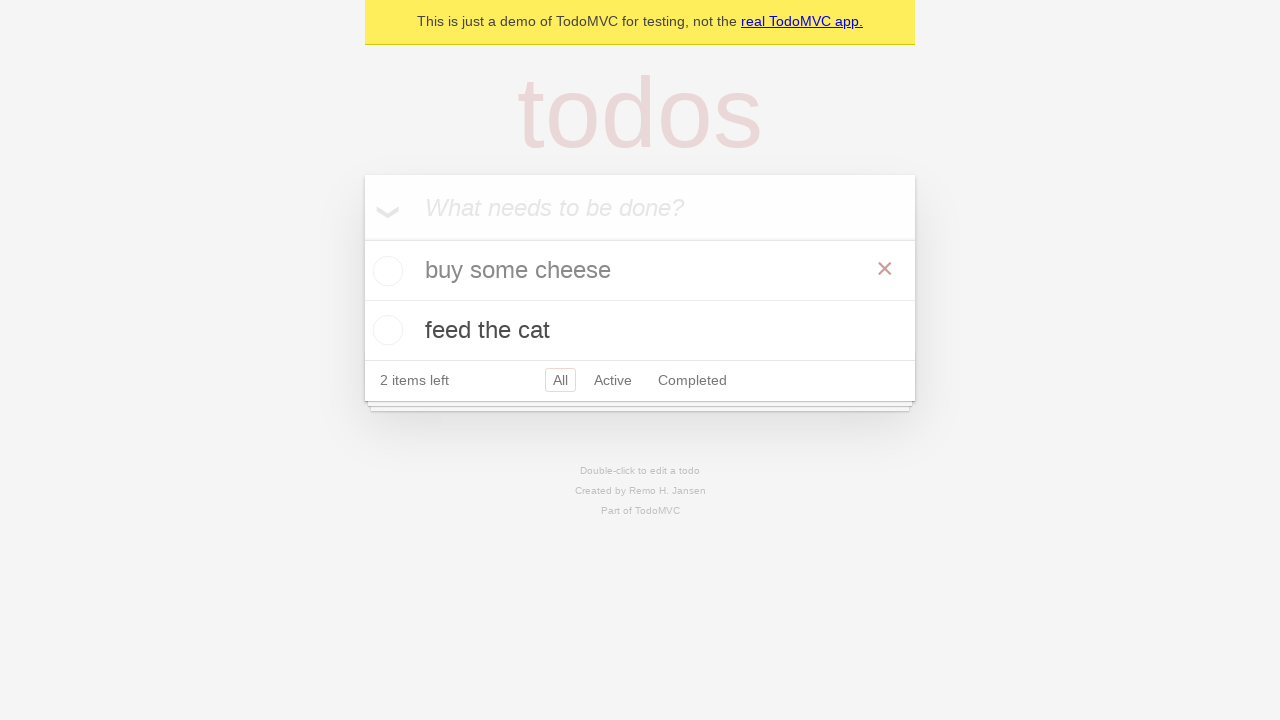

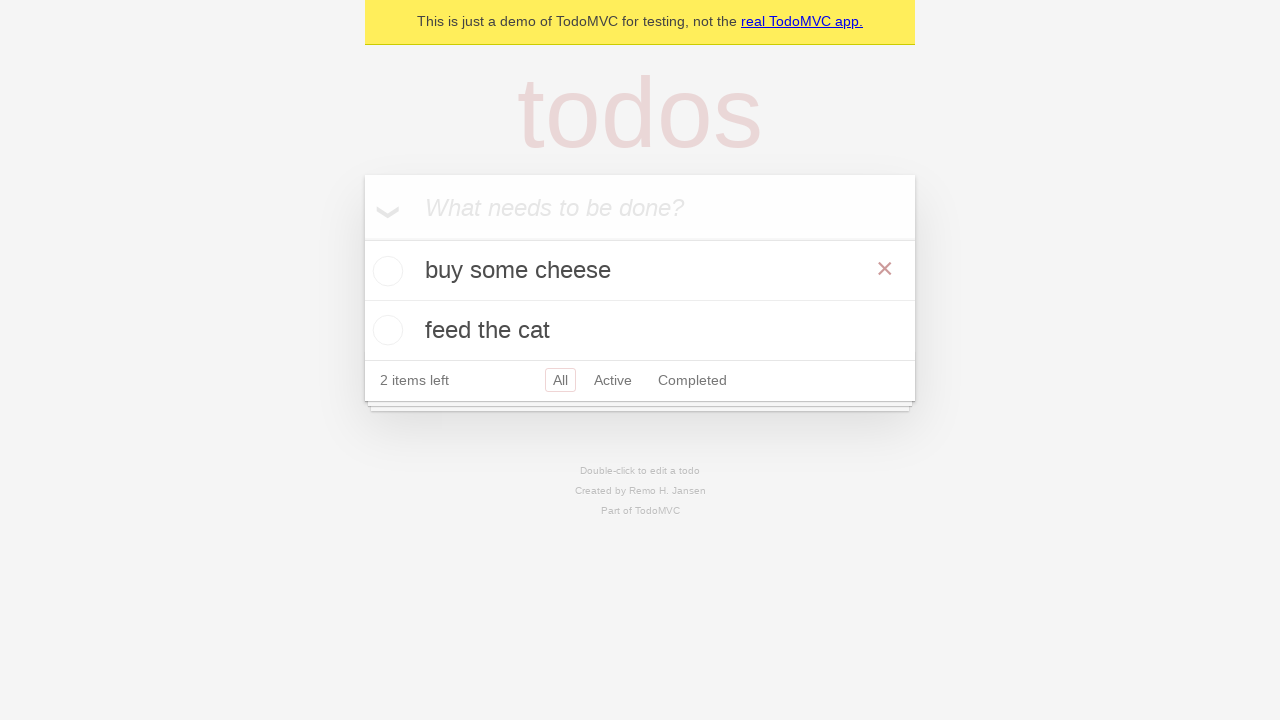